Tests a text box form by filling in user name, email, current address, and permanent address fields, then submitting the form and verifying the output

Starting URL: https://demoqa.com/text-box

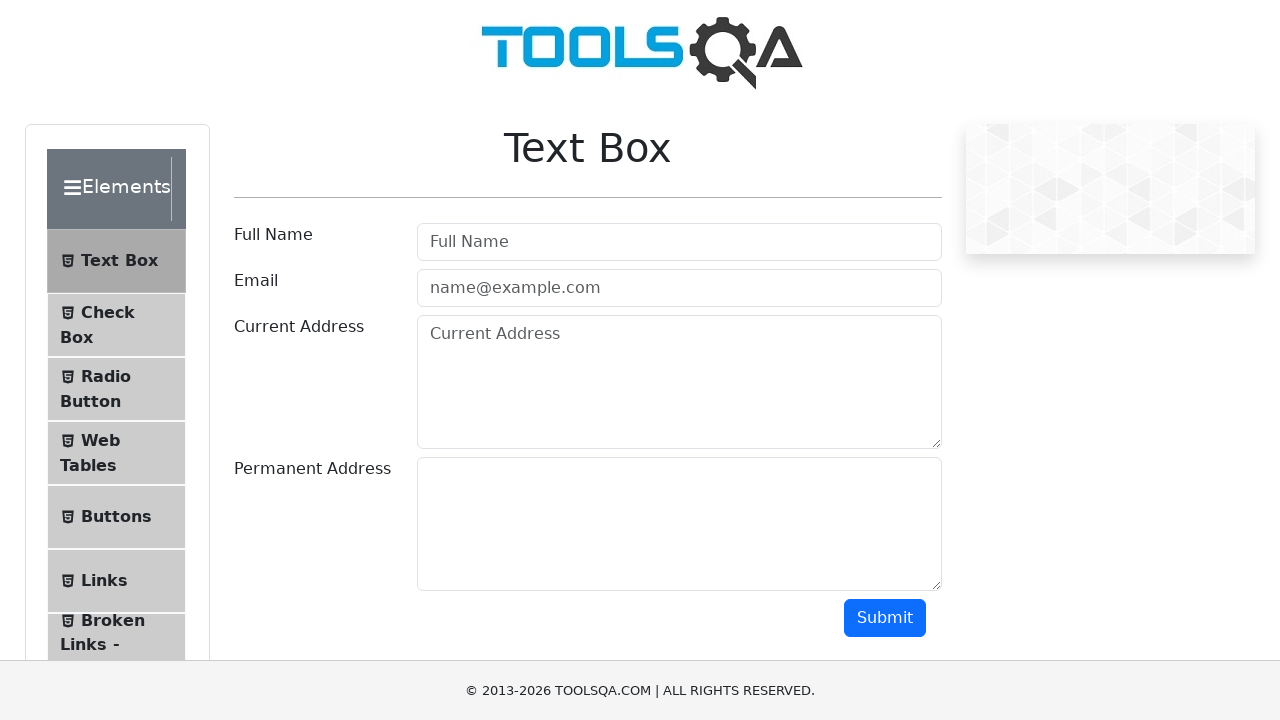

Filled user name field with 'Dhoni' on #userName
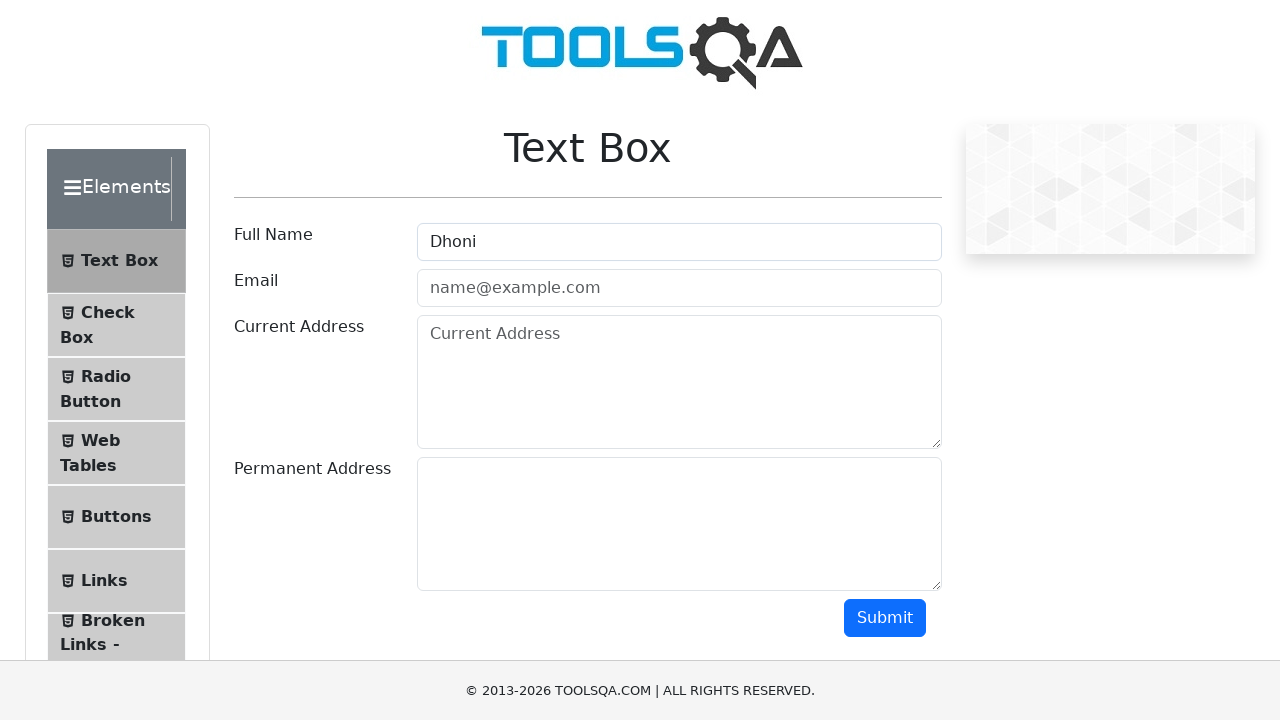

Filled email field with 'Dhoni@gmail.com' on #userEmail
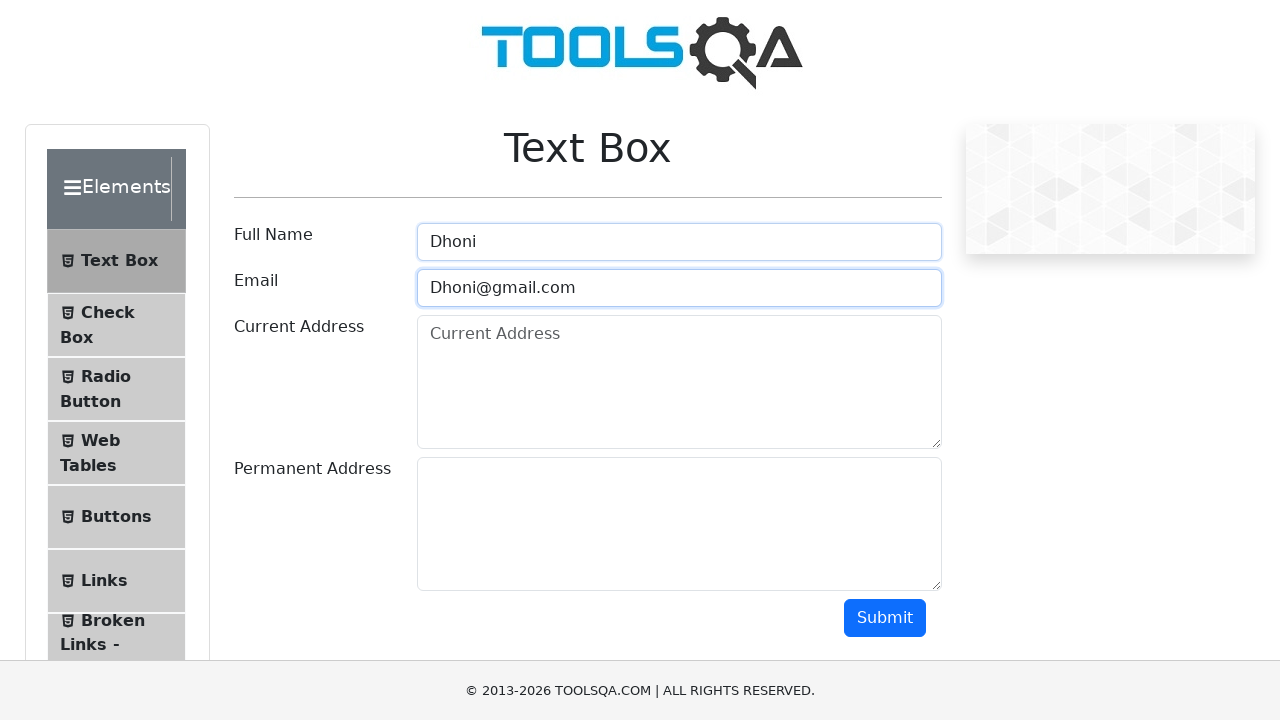

Filled current address field with 'CAddress' on #currentAddress
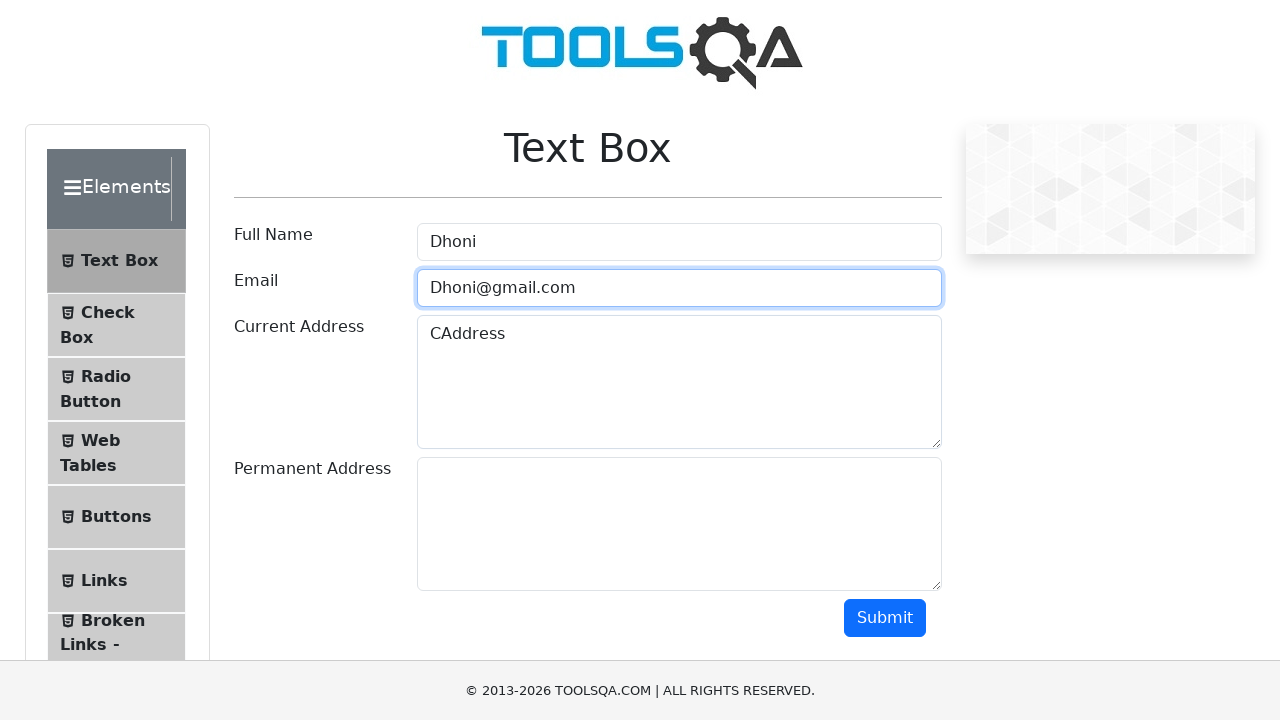

Filled permanent address field with 'pAddress' on #permanentAddress
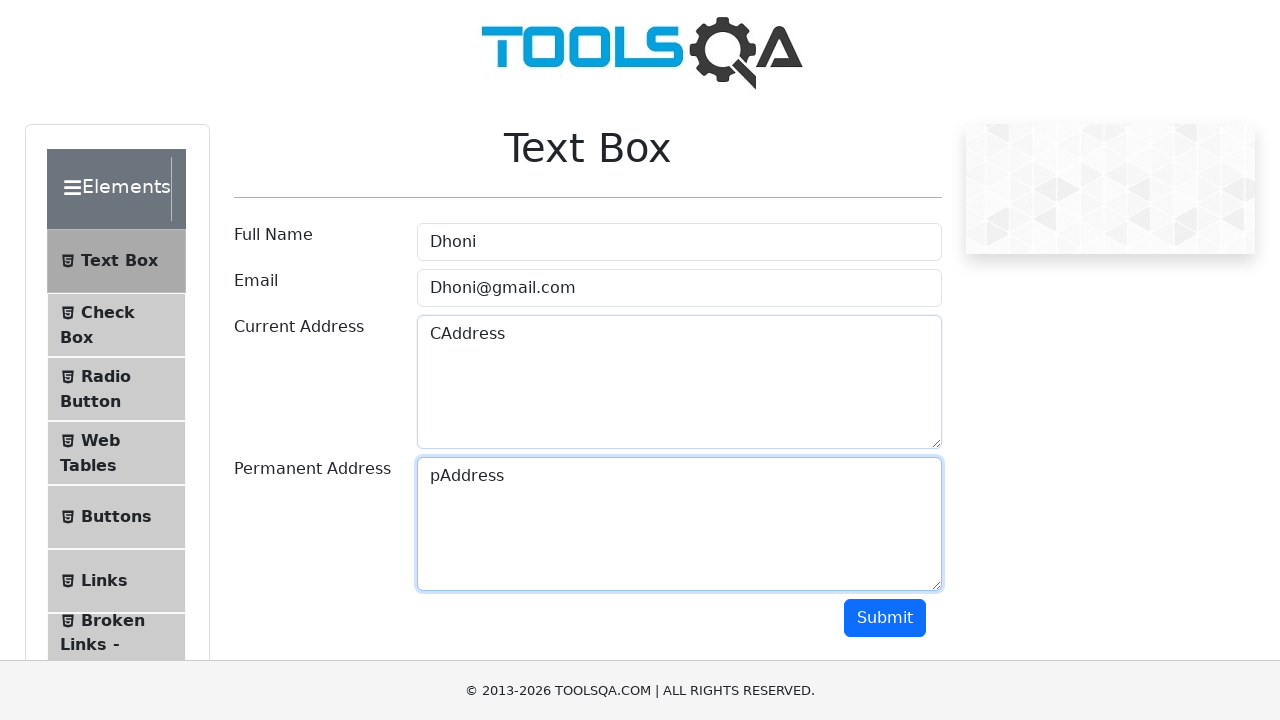

Clicked submit button to submit the form at (885, 618) on #submit
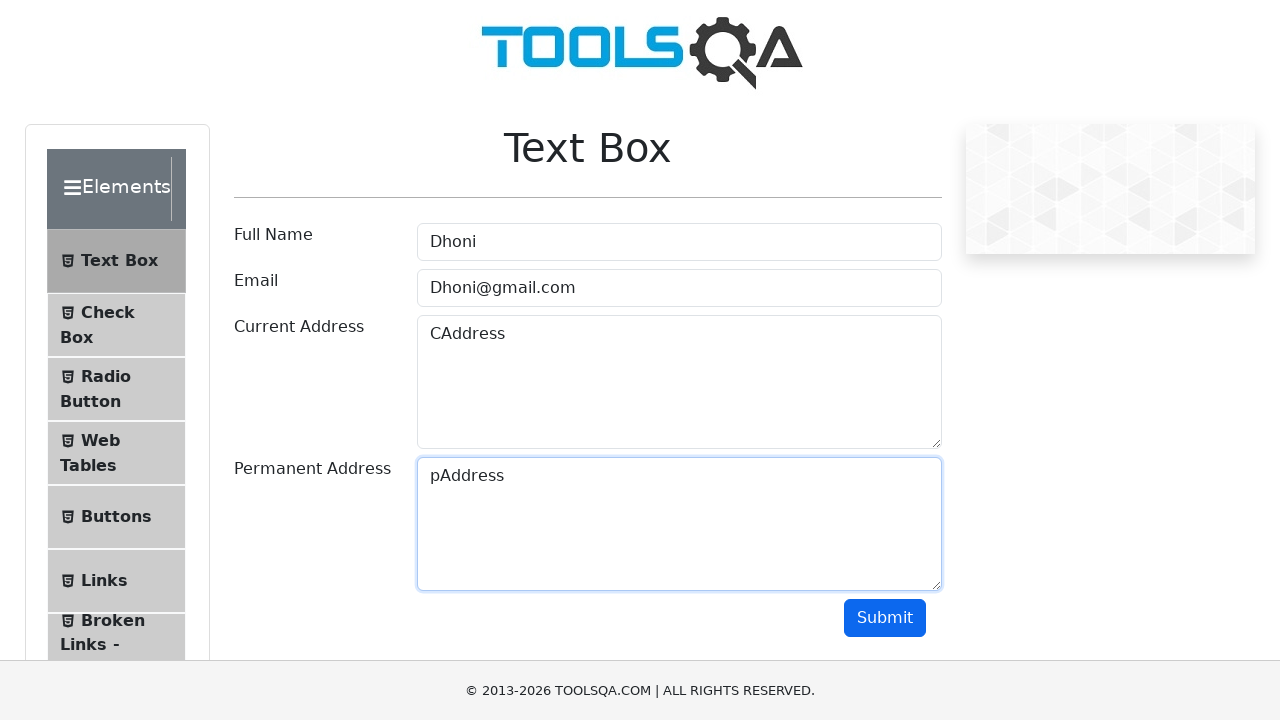

Form output appeared with submitted information
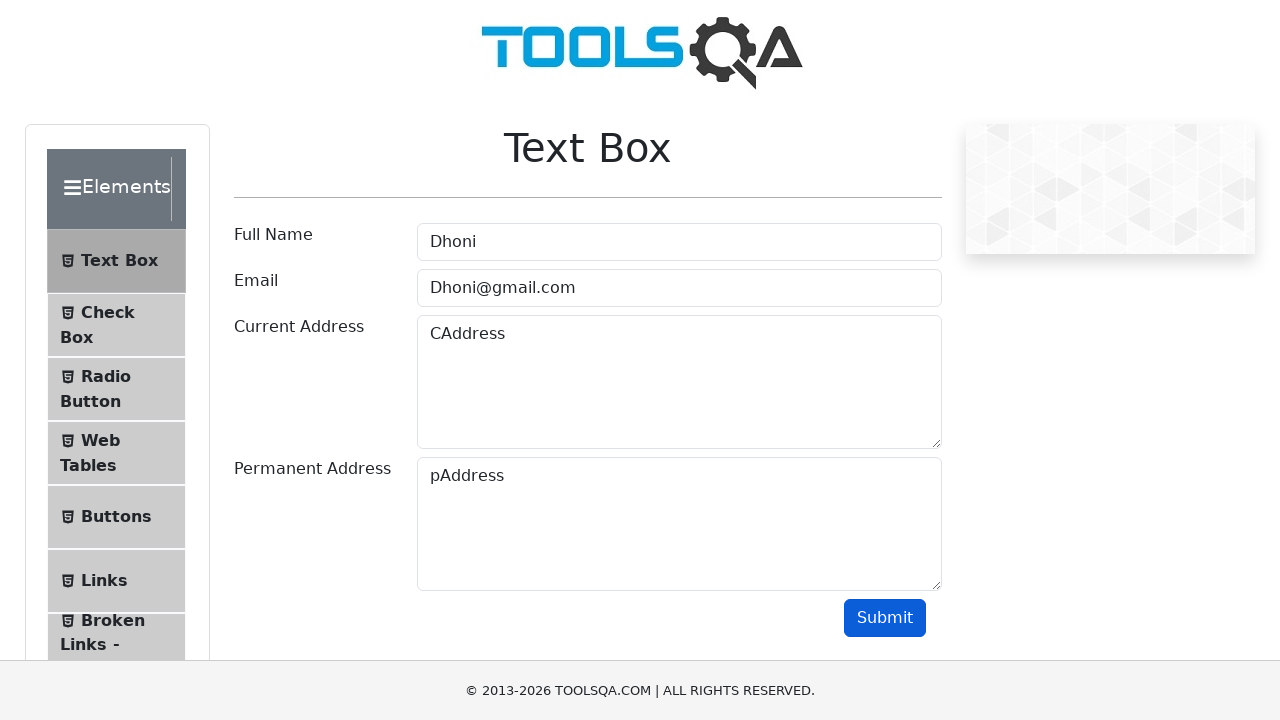

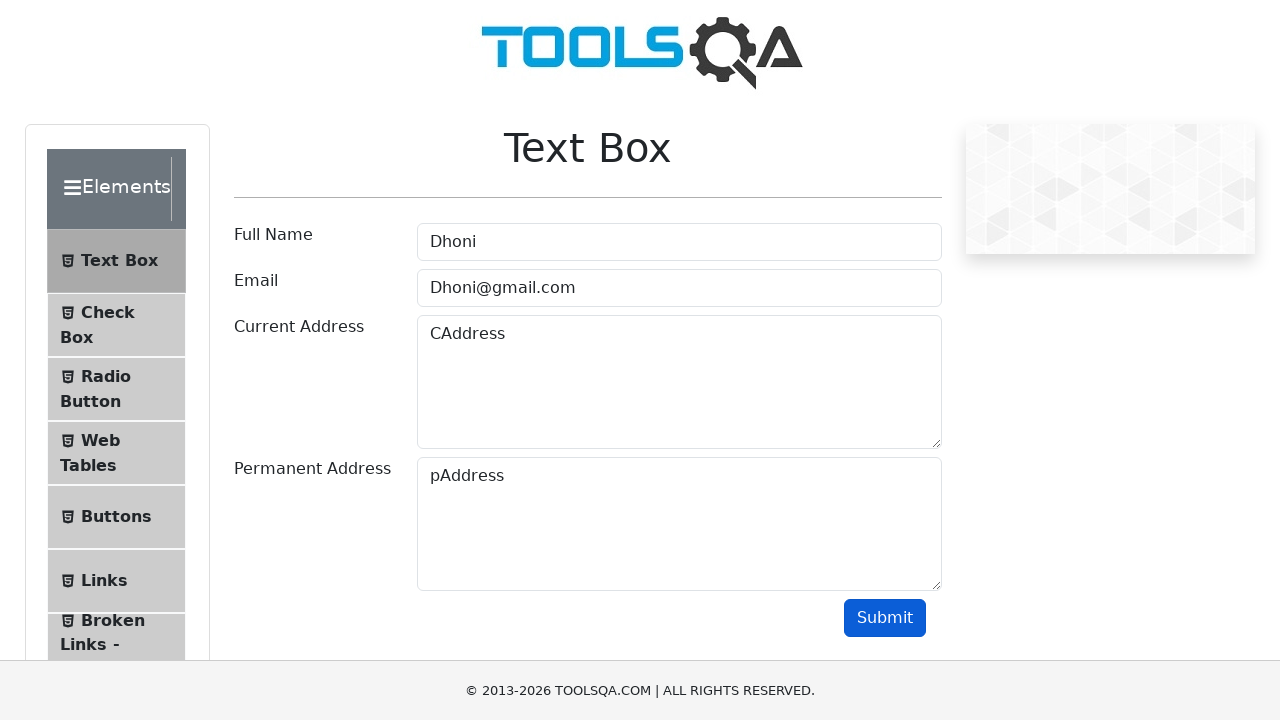